Tests window handling functionality by clicking a button that opens a new browser window

Starting URL: http://demo.automationtesting.in/Windows.html

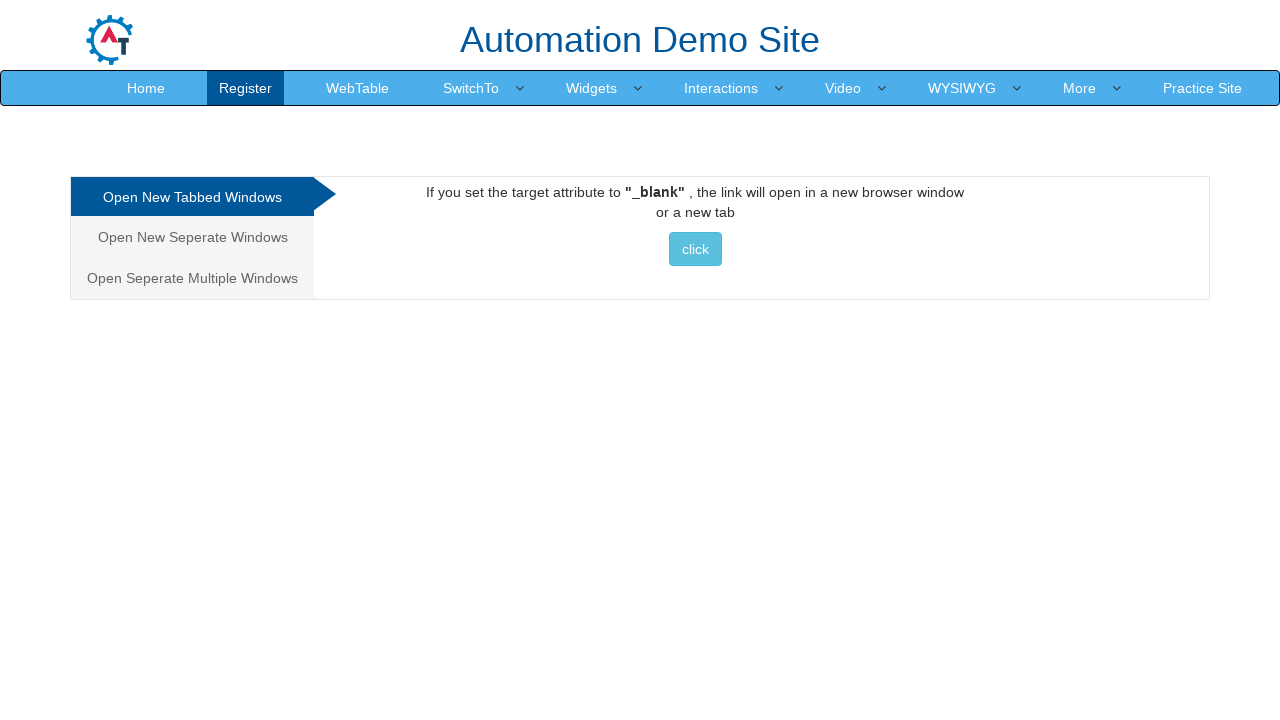

Clicked button to open new browser window at (695, 249) on xpath=//*[@id="Tabbed"]/a/button
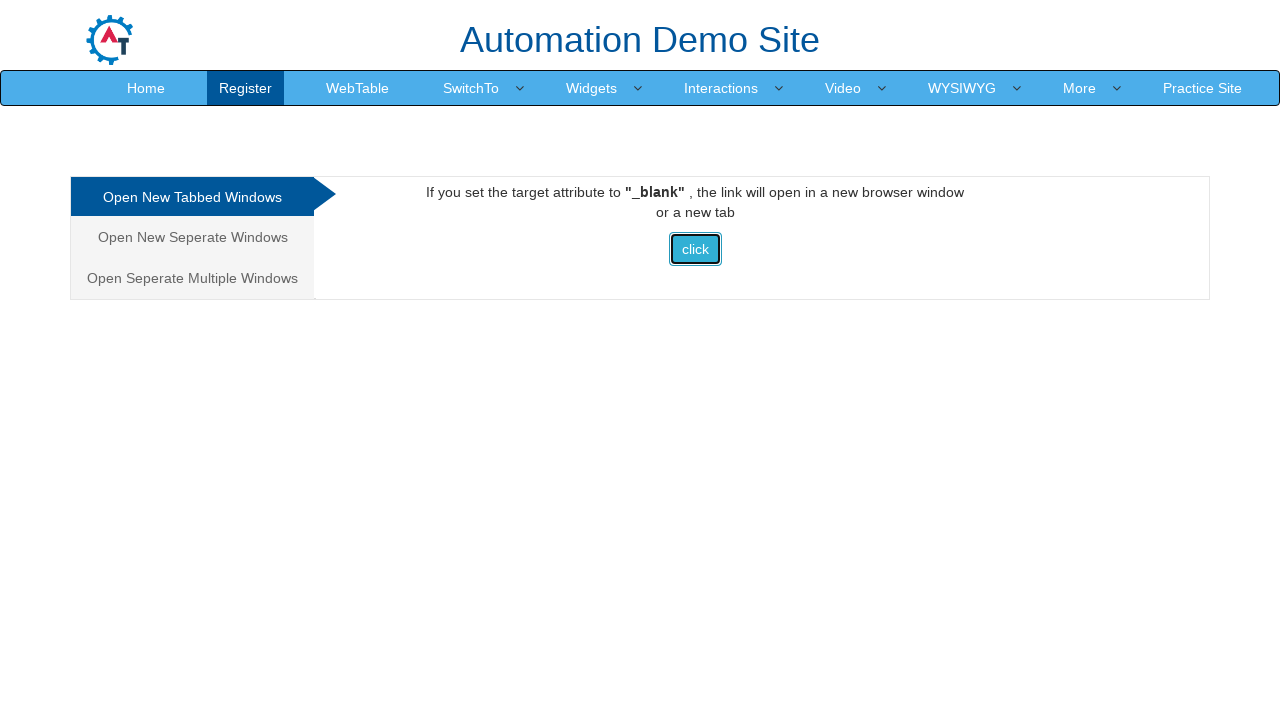

Waited 5 seconds for new window to open
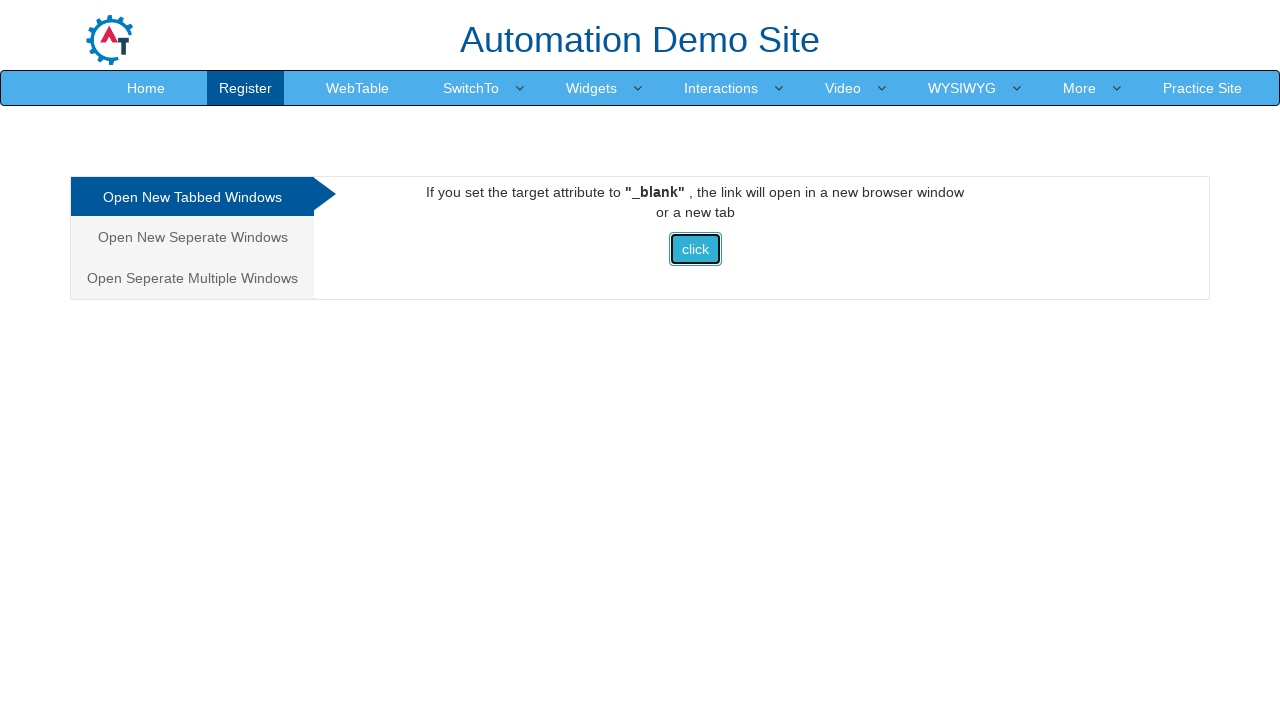

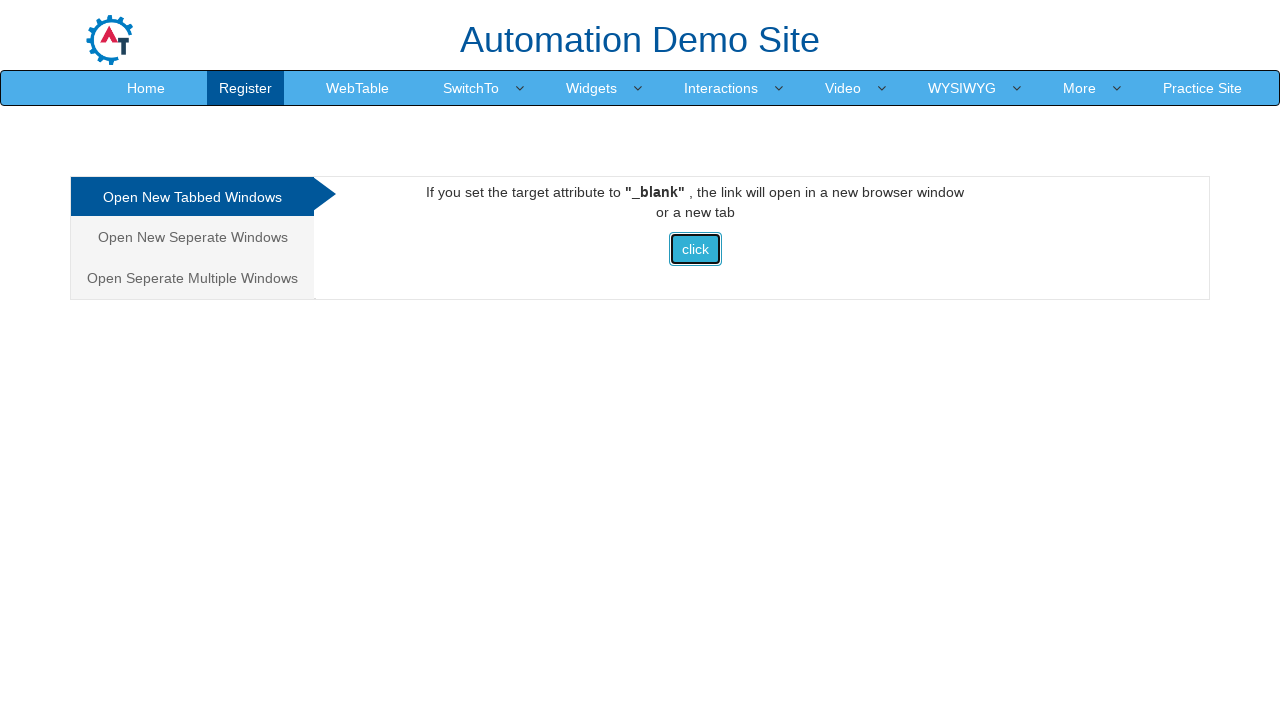